Tests text change functionality by clicking a button and verifying that the text content changes from "I am going to change!" to "Did you notice?"

Starting URL: https://www.leafground.com/waits.xhtml

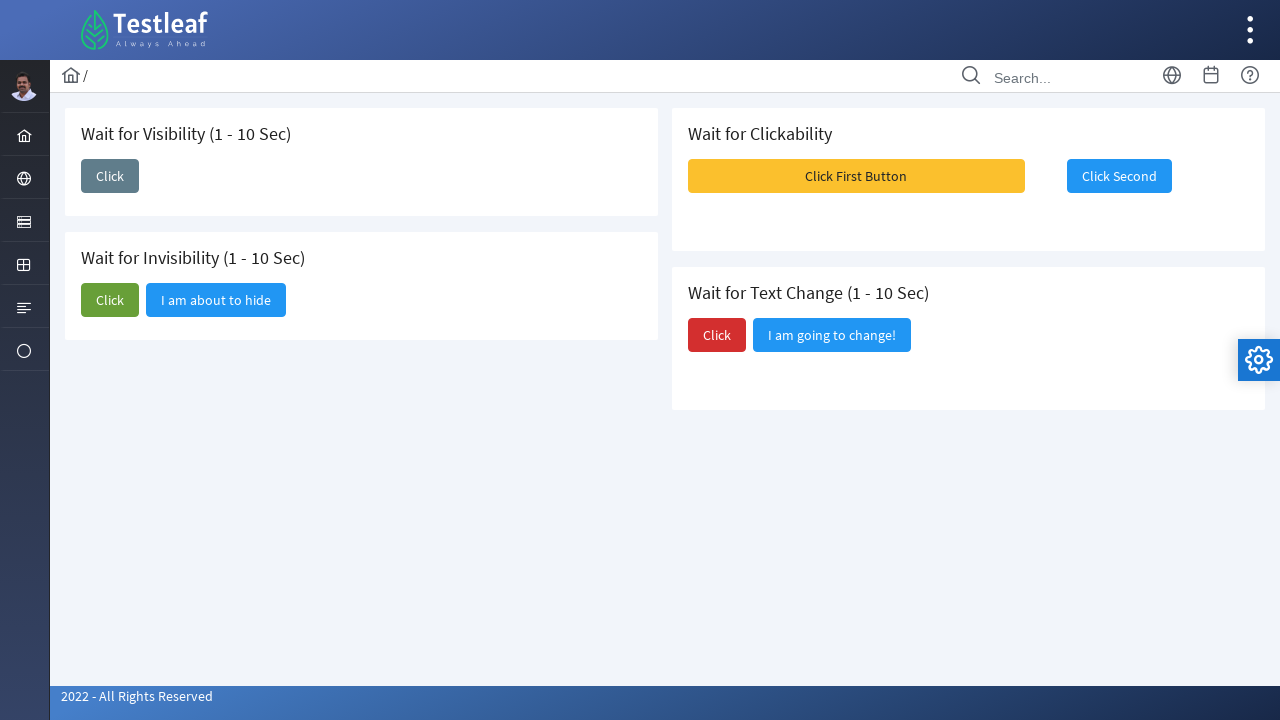

Retrieved initial text 'I am going to change!' from the page
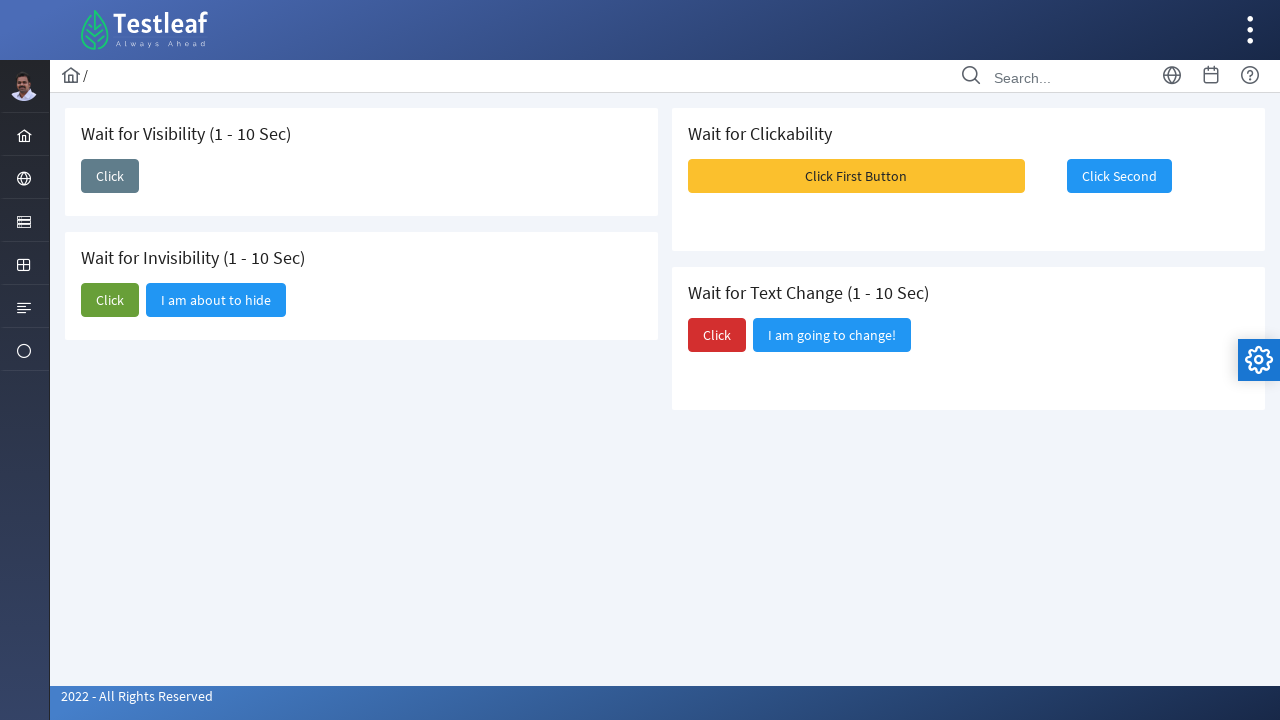

Clicked the button to trigger text change at (717, 335) on xpath=(//span[text()='Click'])[3]
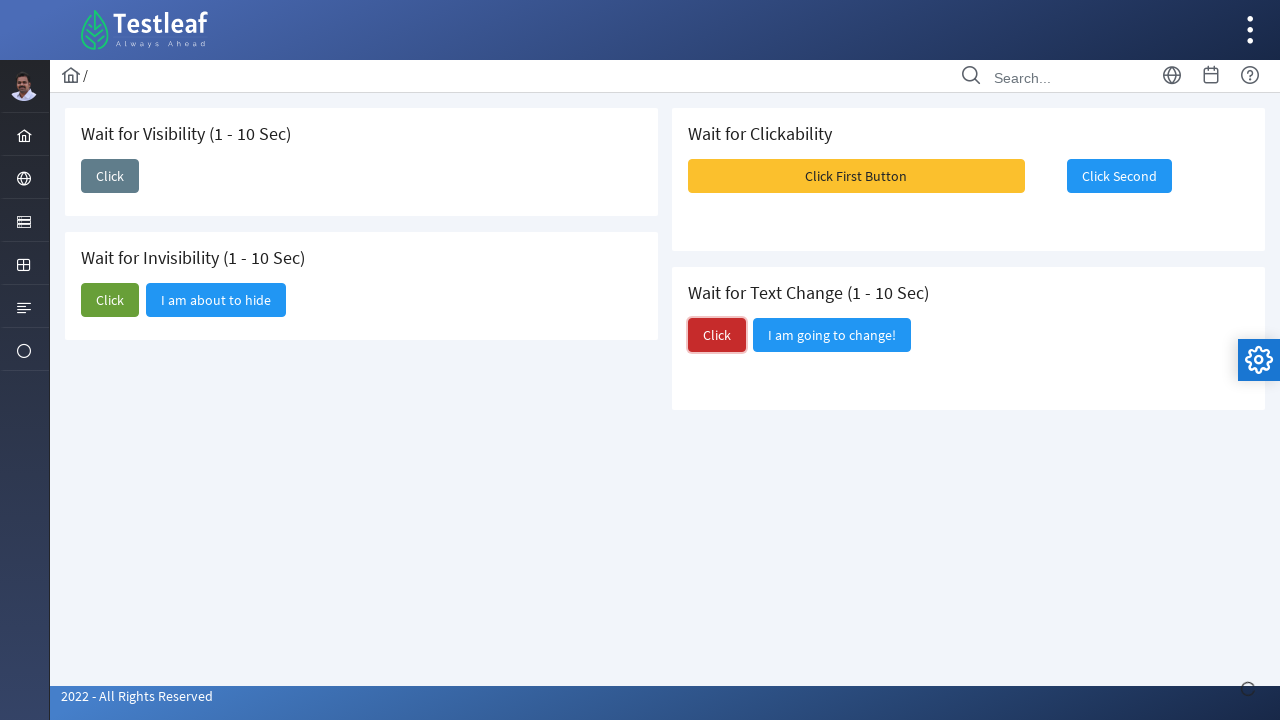

Waited for text to change to 'Did you notice?' and verified it is visible
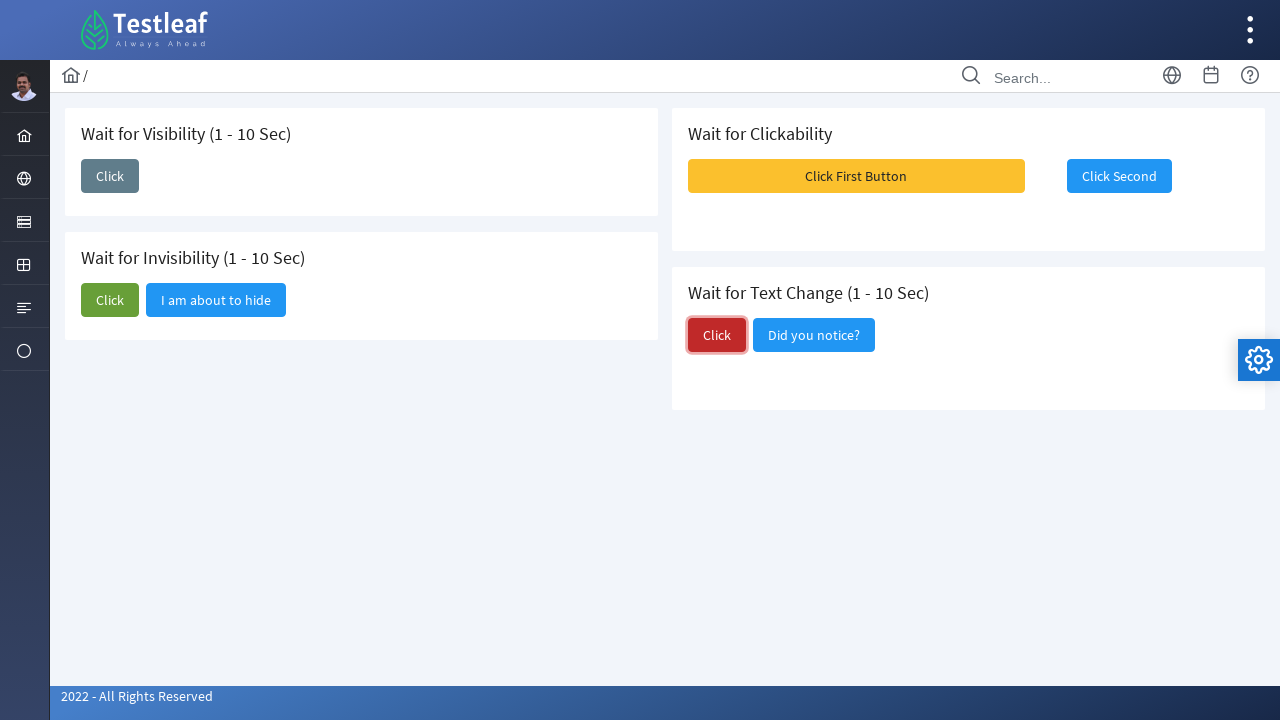

Retrieved changed text 'Did you notice?' from the page
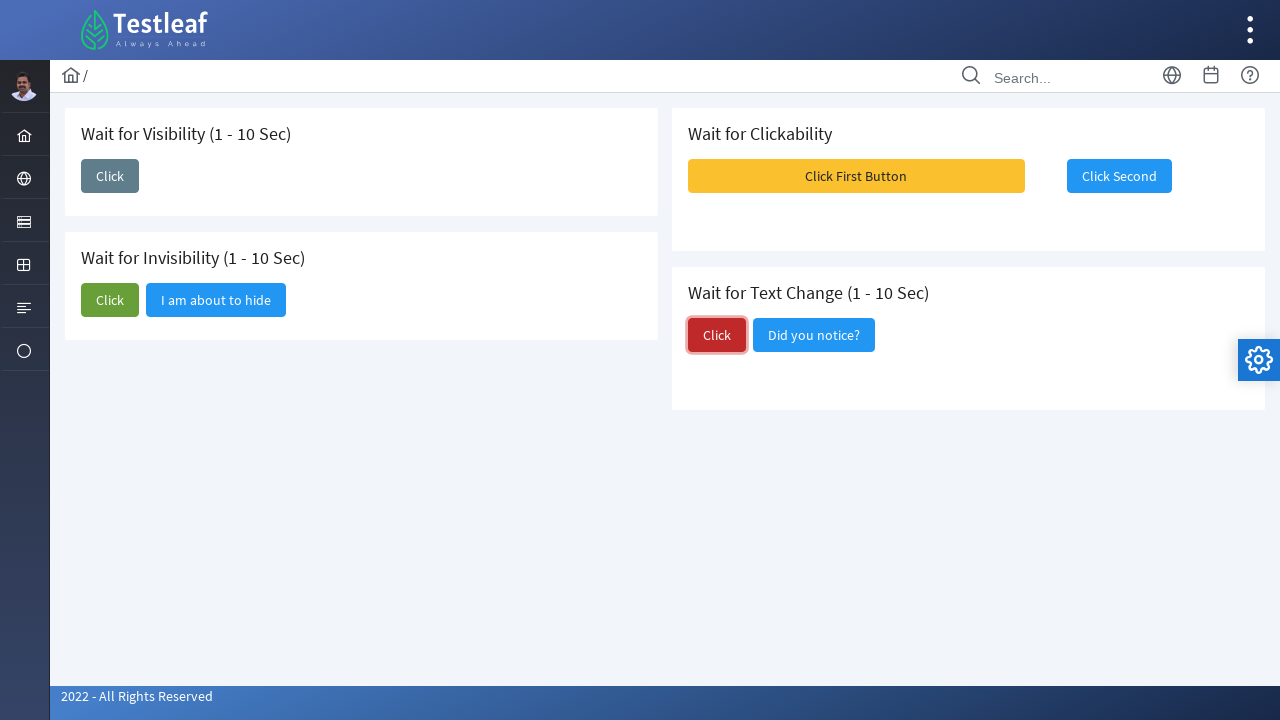

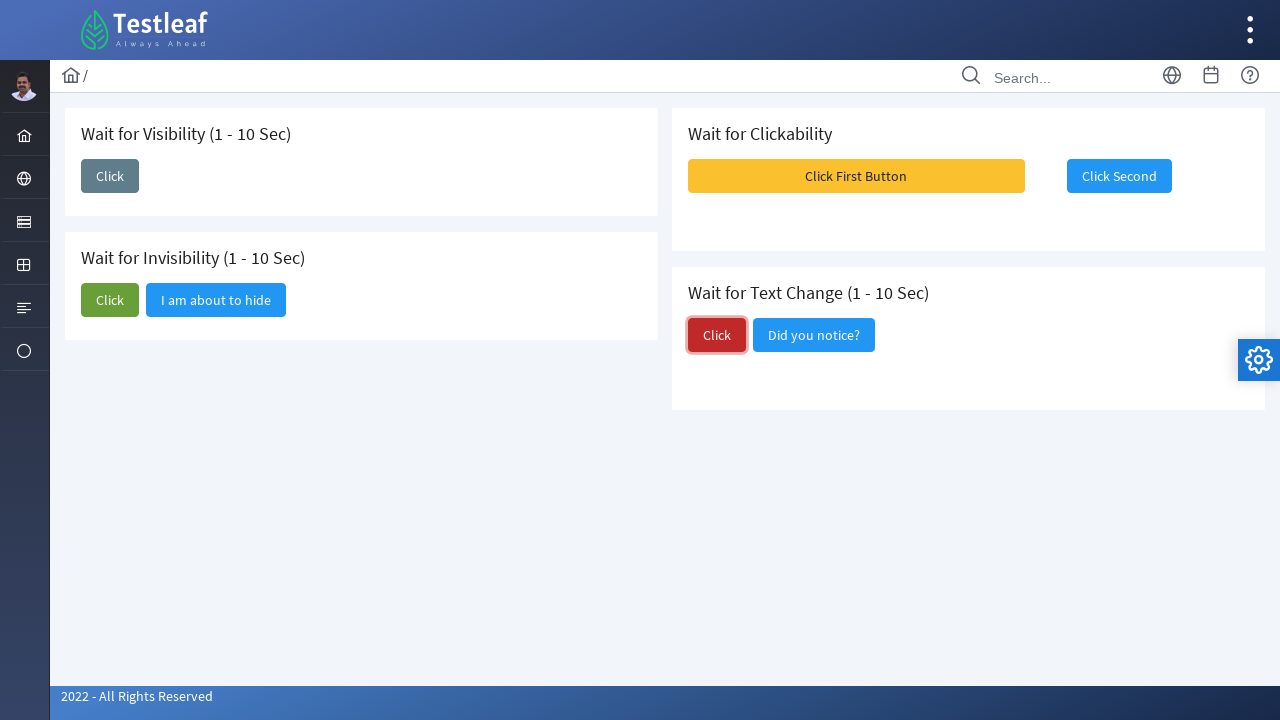